Navigates to Redbus website and verifies the page loads by checking the page title and URL

Starting URL: https://www.redbus.in

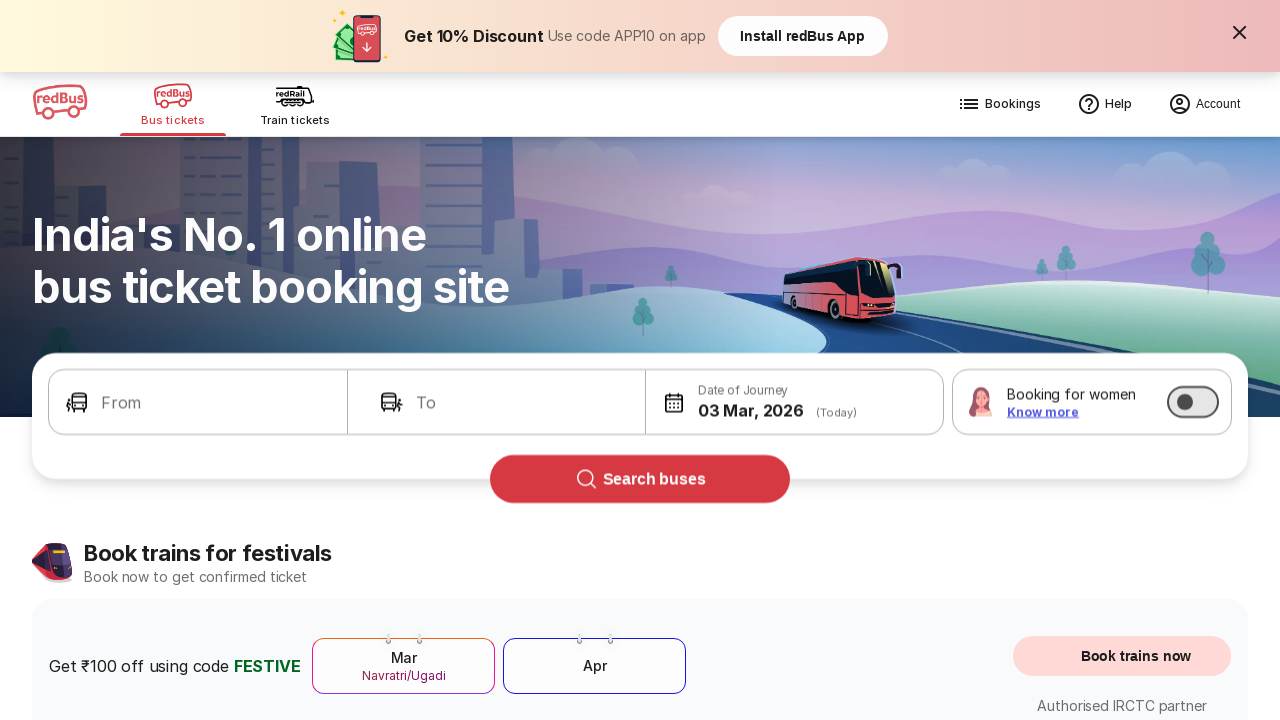

Waited for page to reach domcontentloaded state
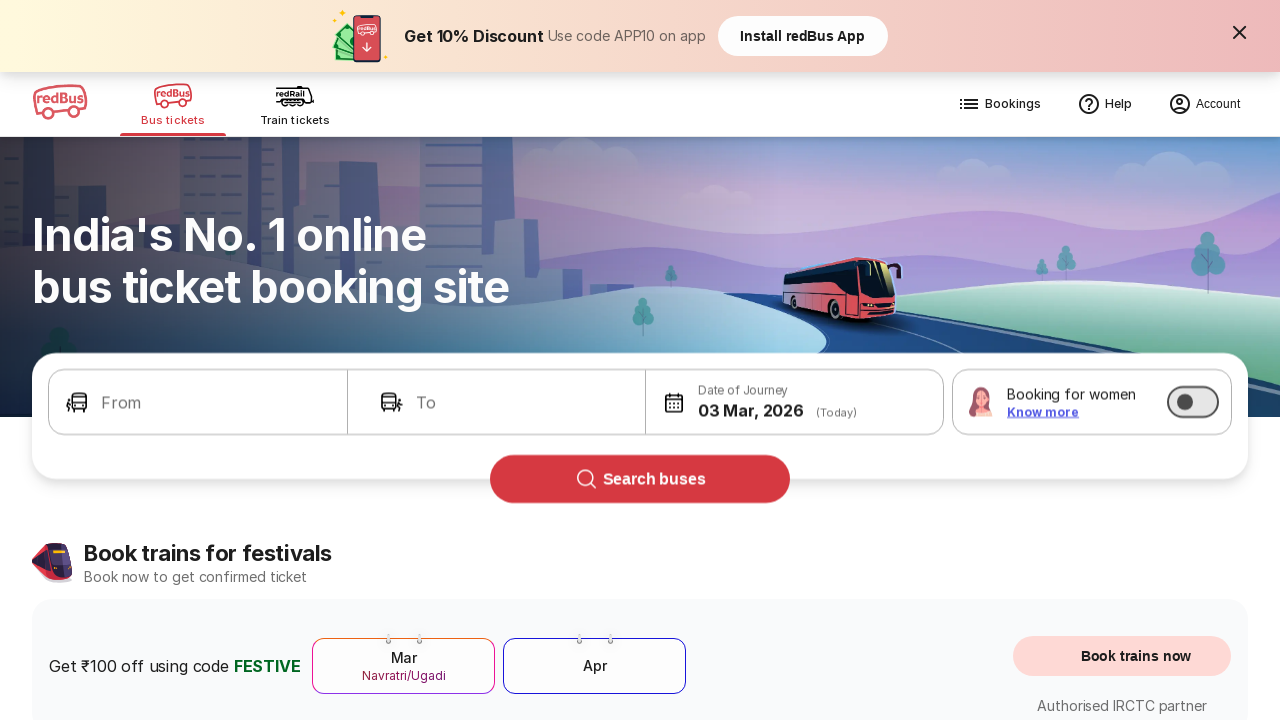

Retrieved page title: Bus Booking Online and Train Tickets at Lowest Price - redBus
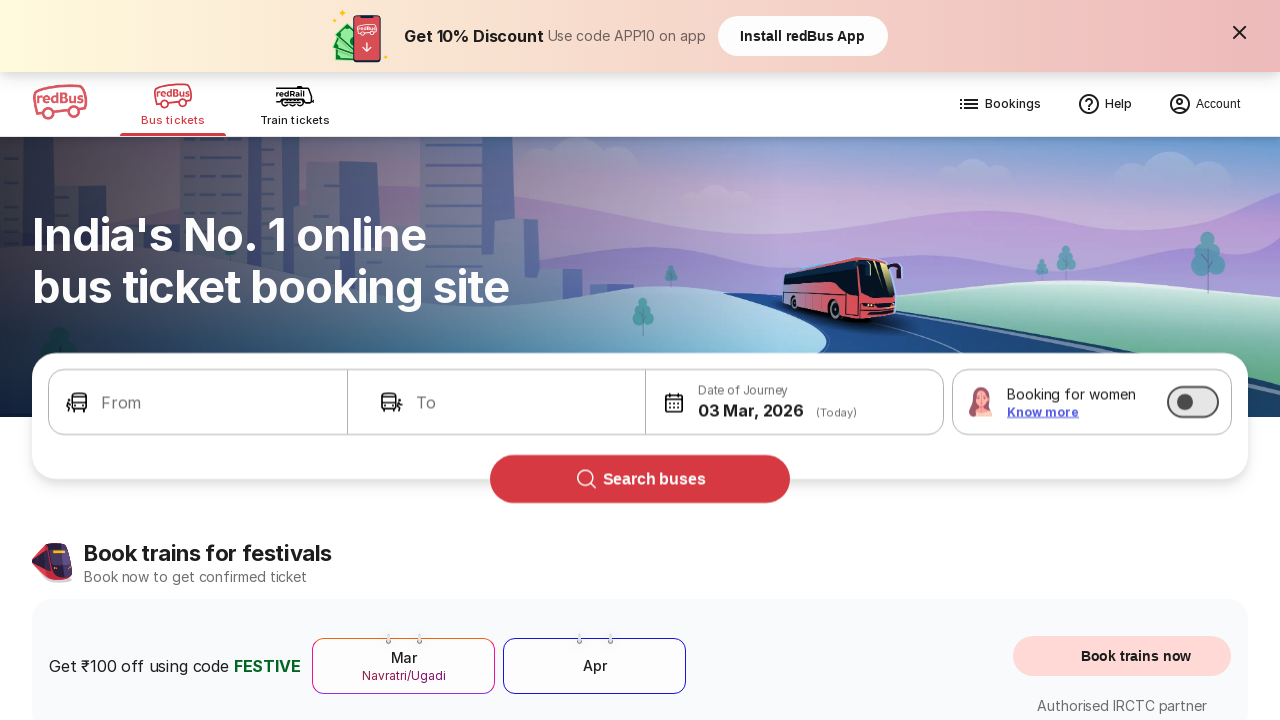

Verified page loaded successfully - Title: 'Bus Booking Online and Train Tickets at Lowest Price - redBus', URL: 'https://www.redbus.in/'
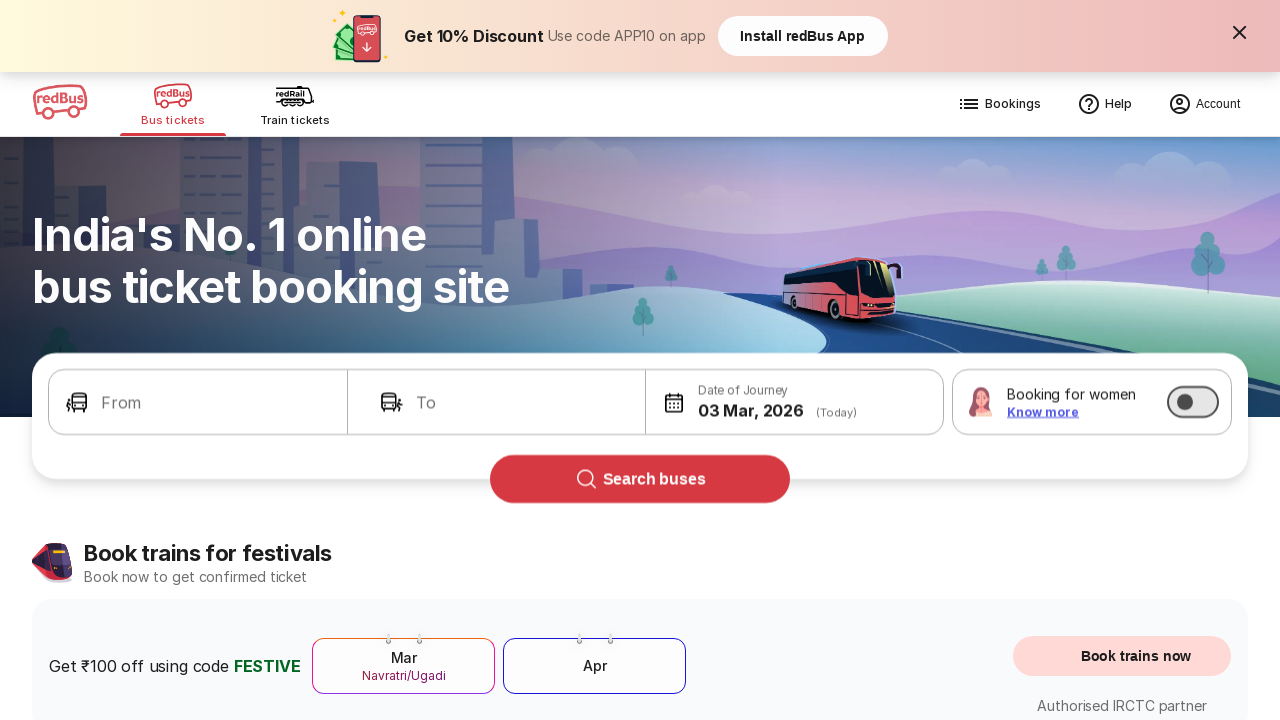

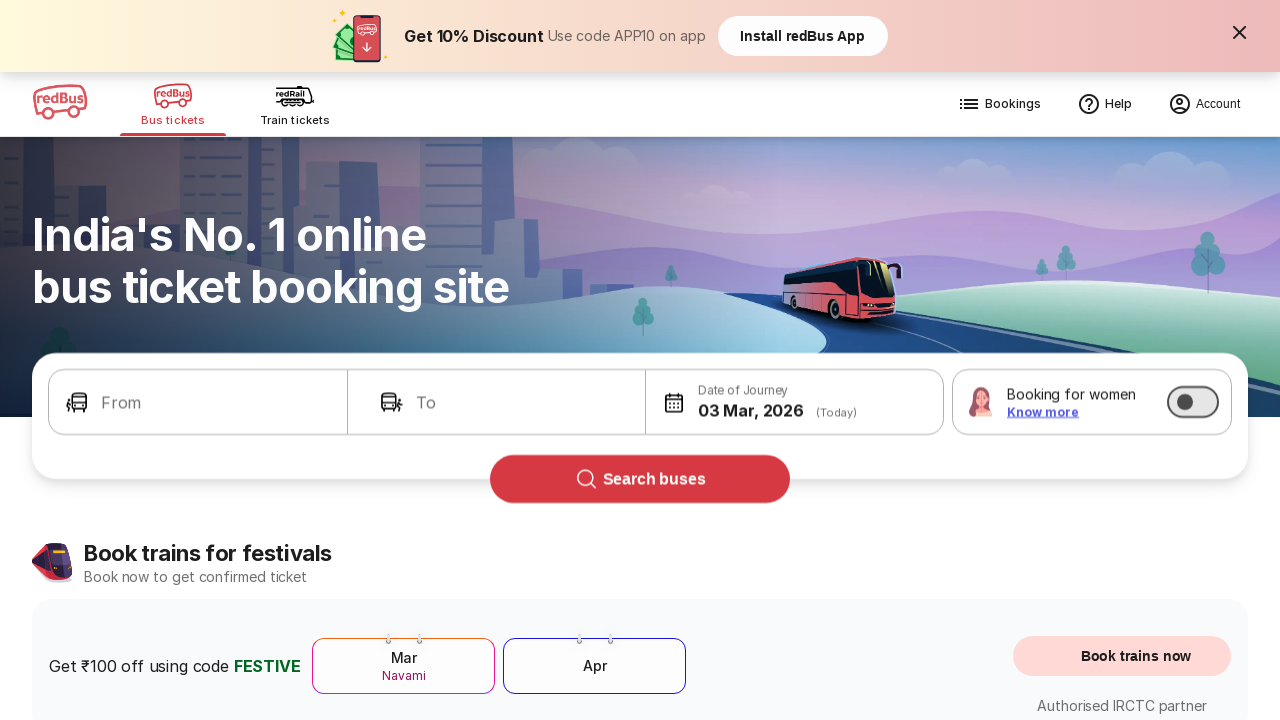